Tests the Add/Remove Elements functionality by clicking to add an element, verifying it appears, then clicking delete and verifying it disappears

Starting URL: https://the-internet.herokuapp.com/

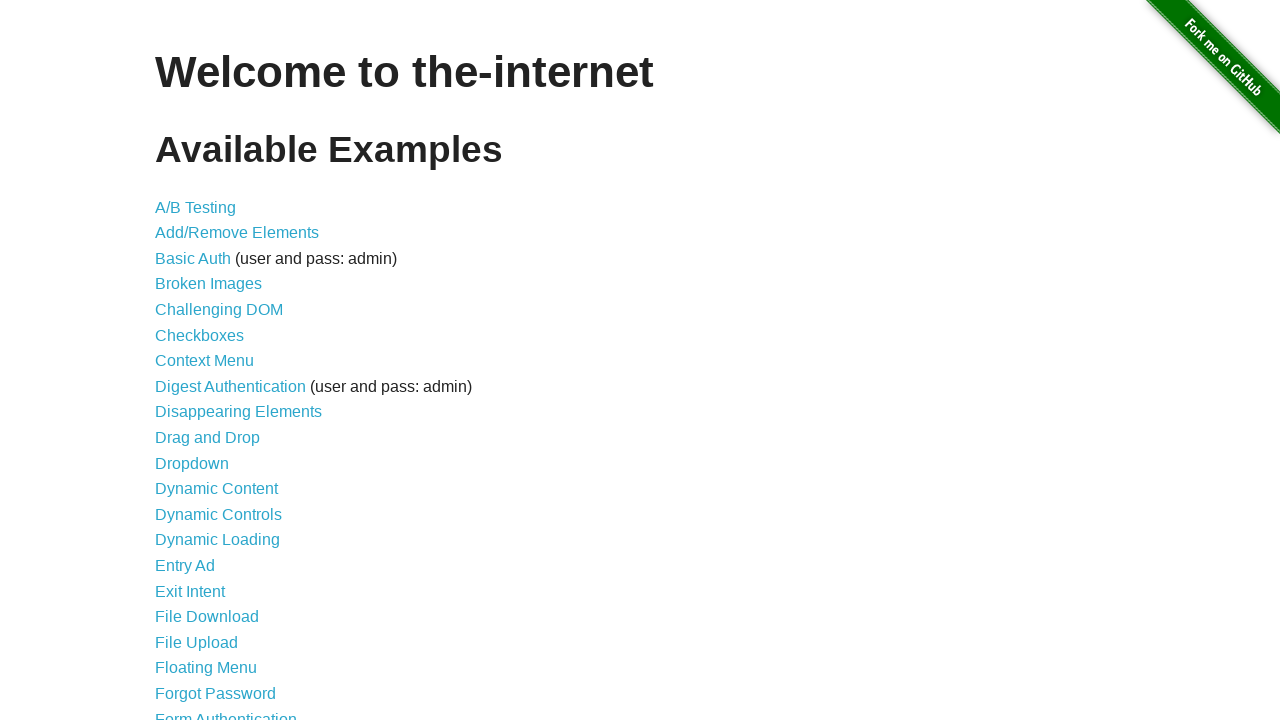

Clicked on 'Add/Remove Elements' link at (237, 233) on text=Add/Remove Elements
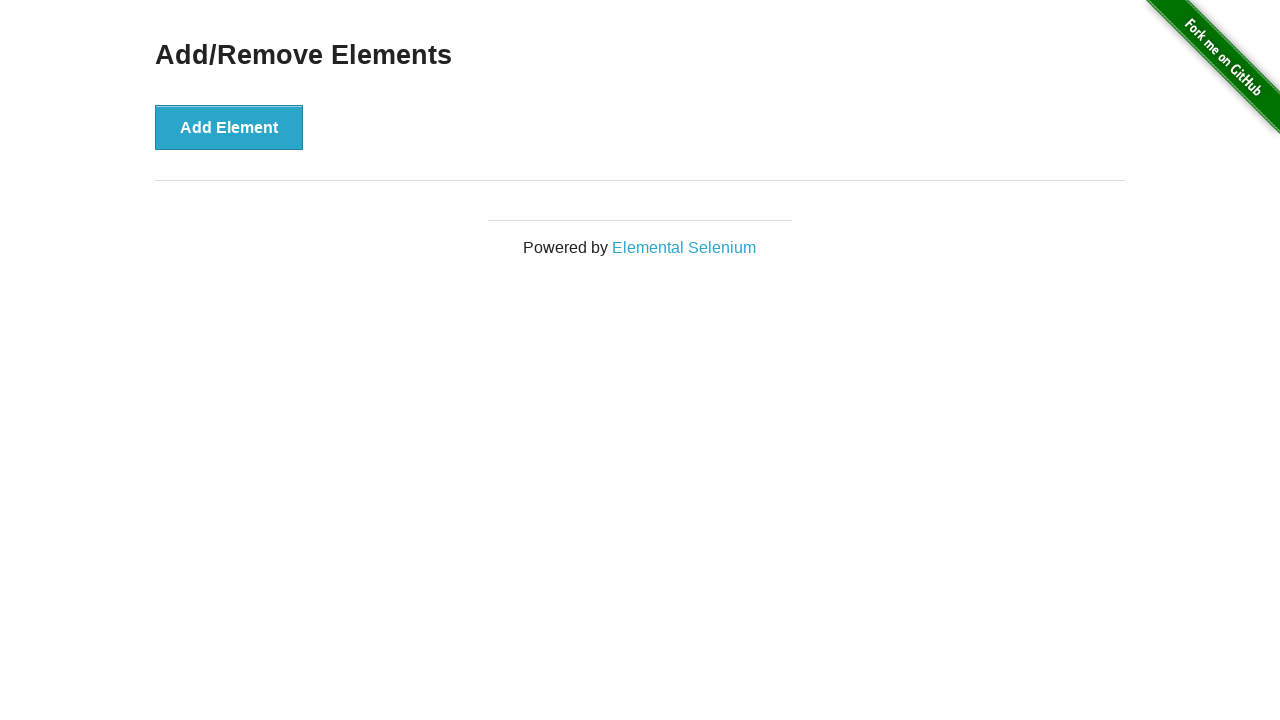

Add Element button loaded on page
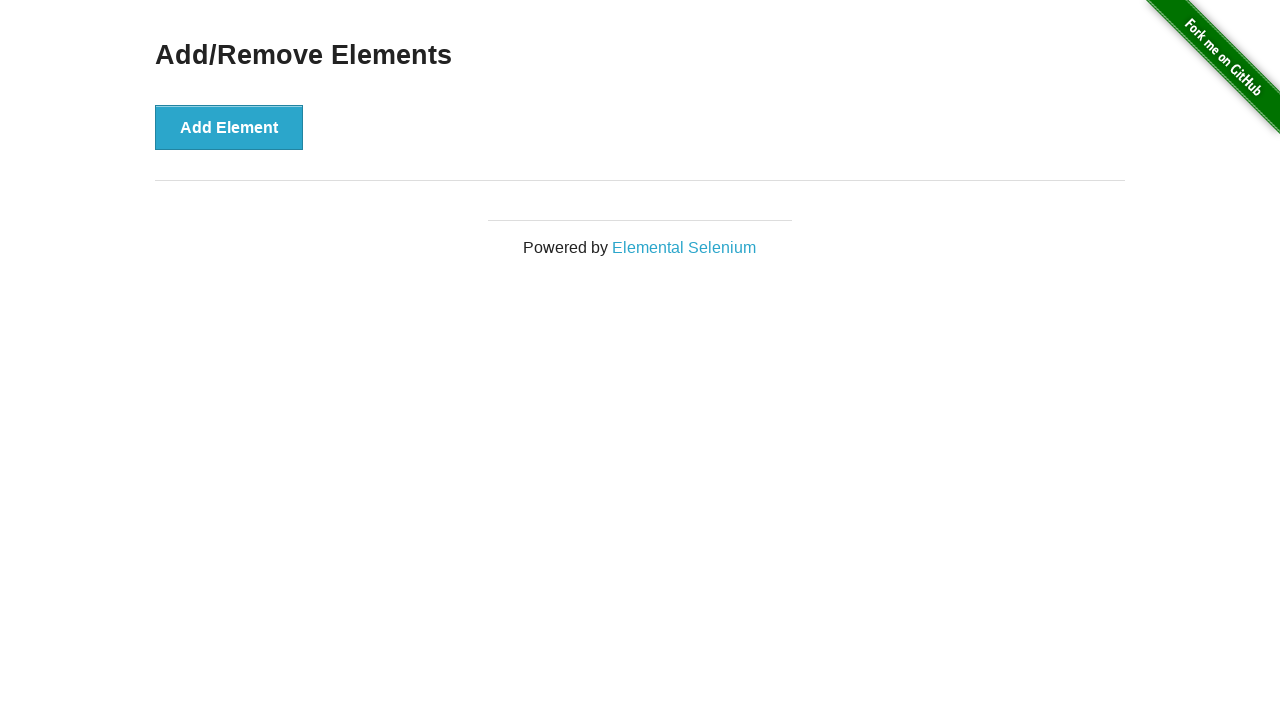

Verified no Delete button present on initial page load
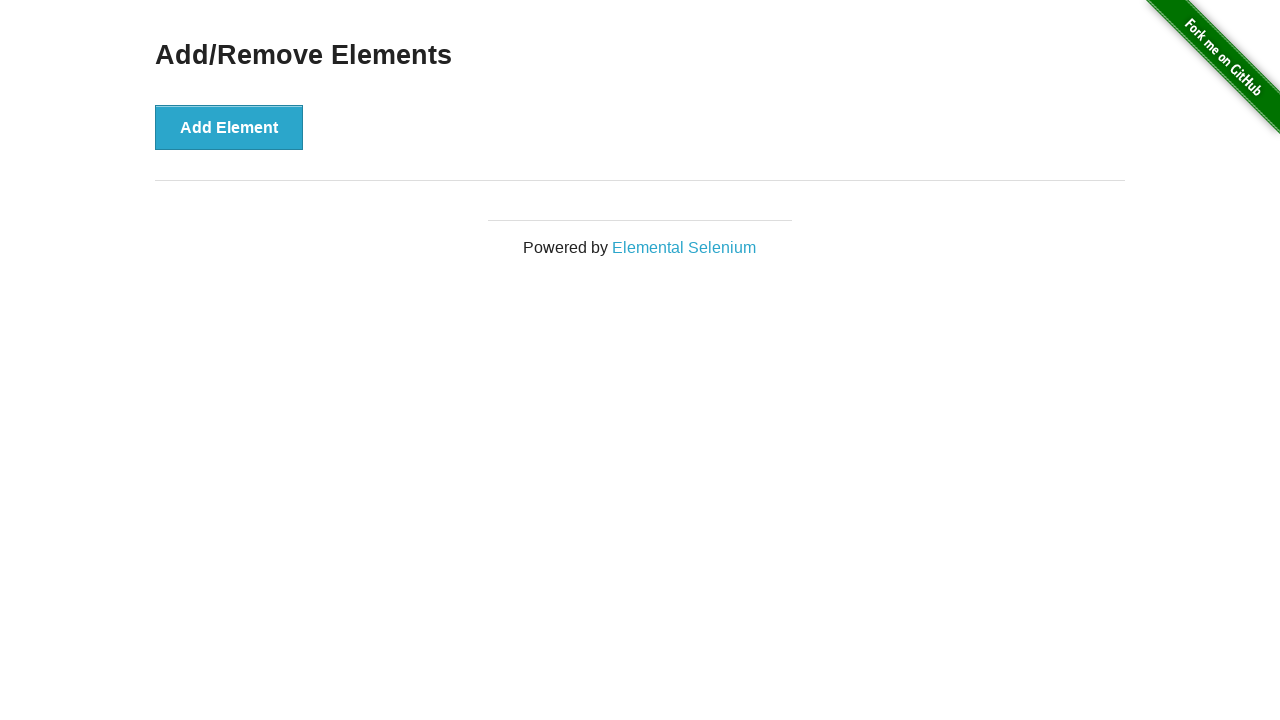

Clicked 'Add Element' button at (229, 127) on #content > div > button
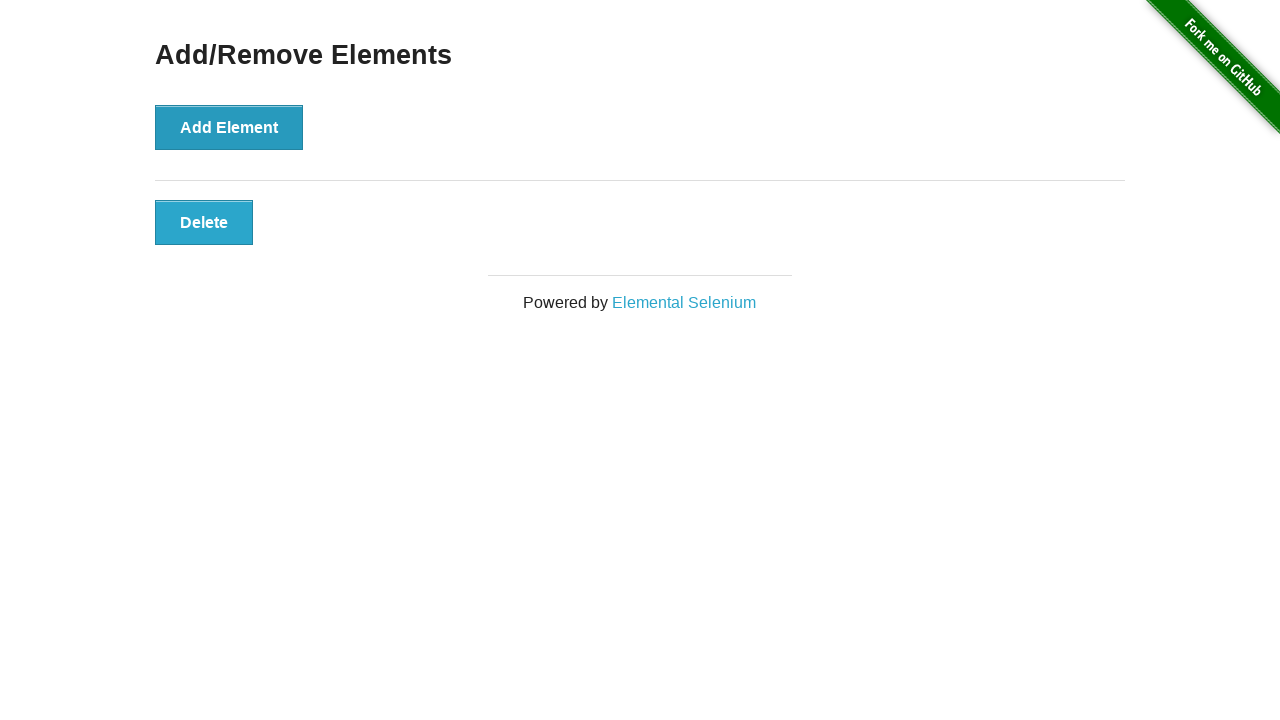

Delete button appeared after clicking Add Element
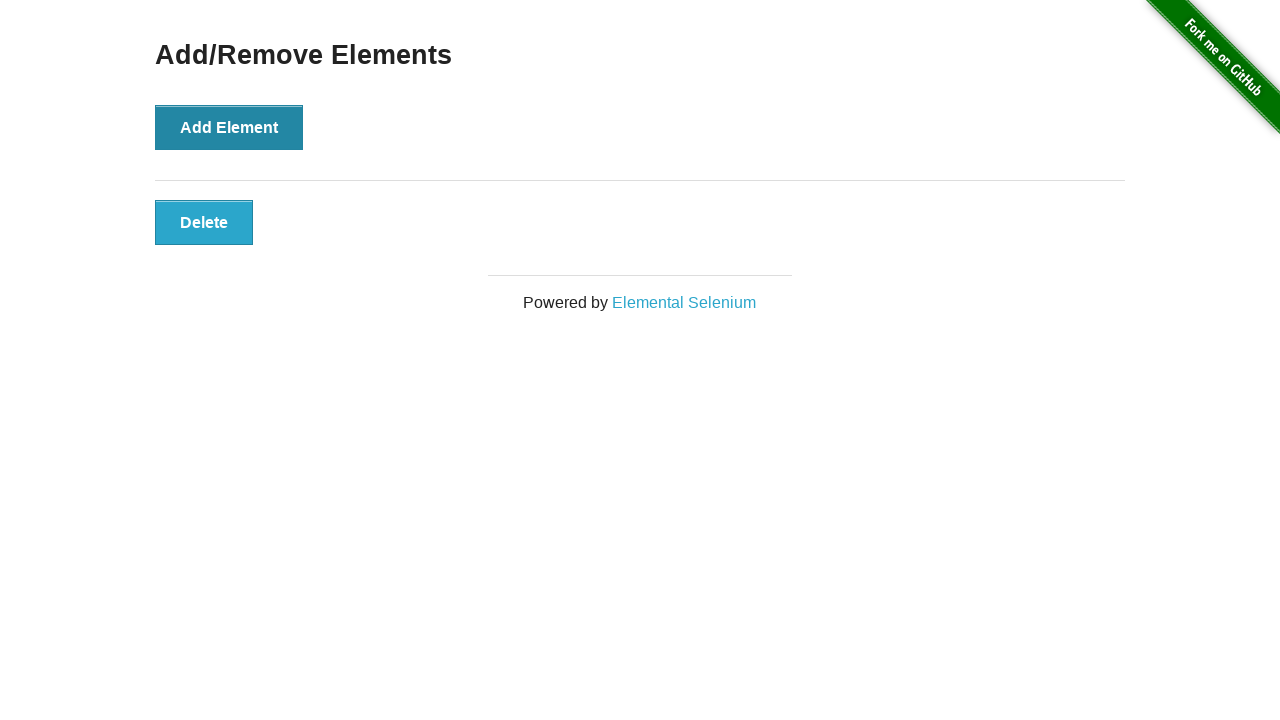

Verified Delete button is visible
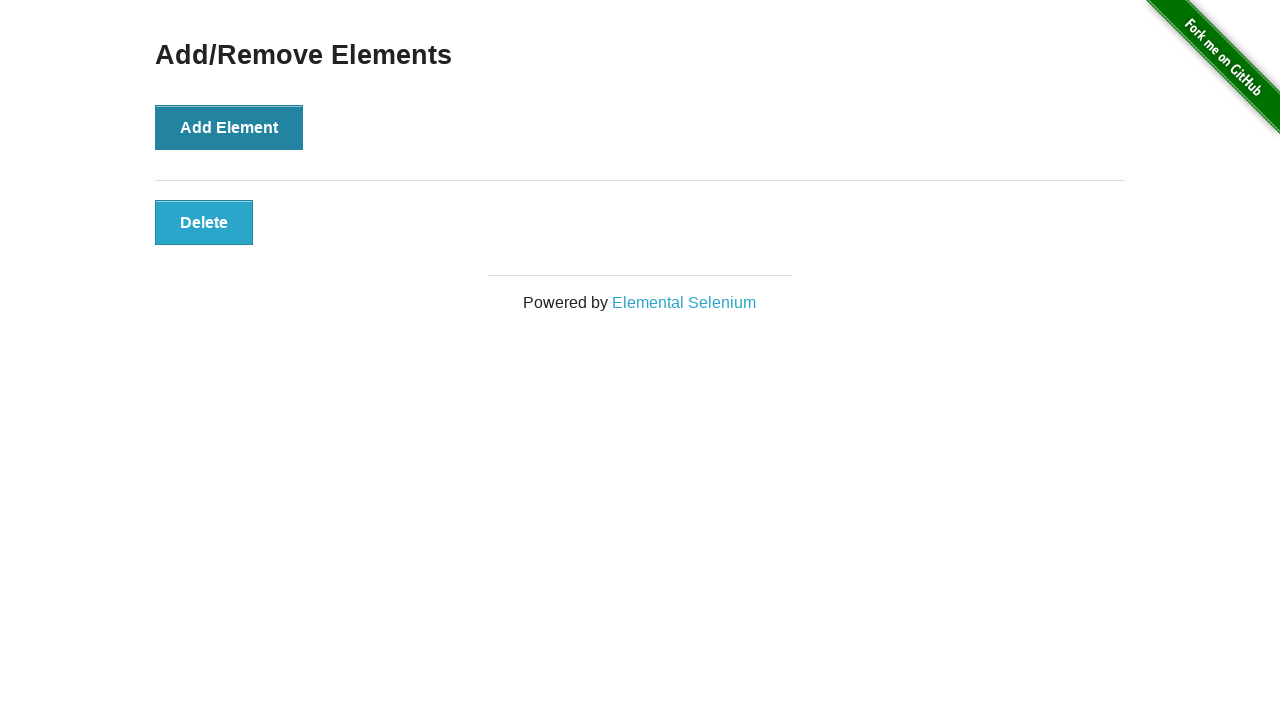

Clicked 'Delete' button to remove element at (204, 222) on .added-manually
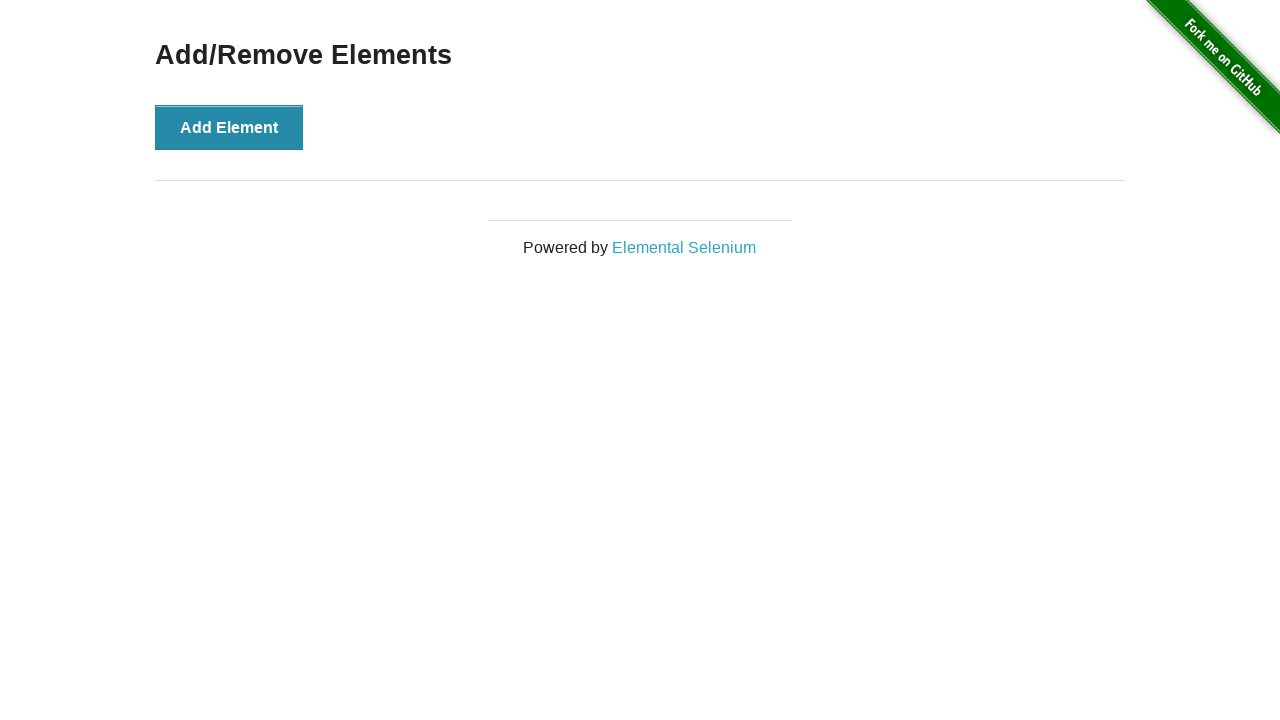

Waited for element removal animation
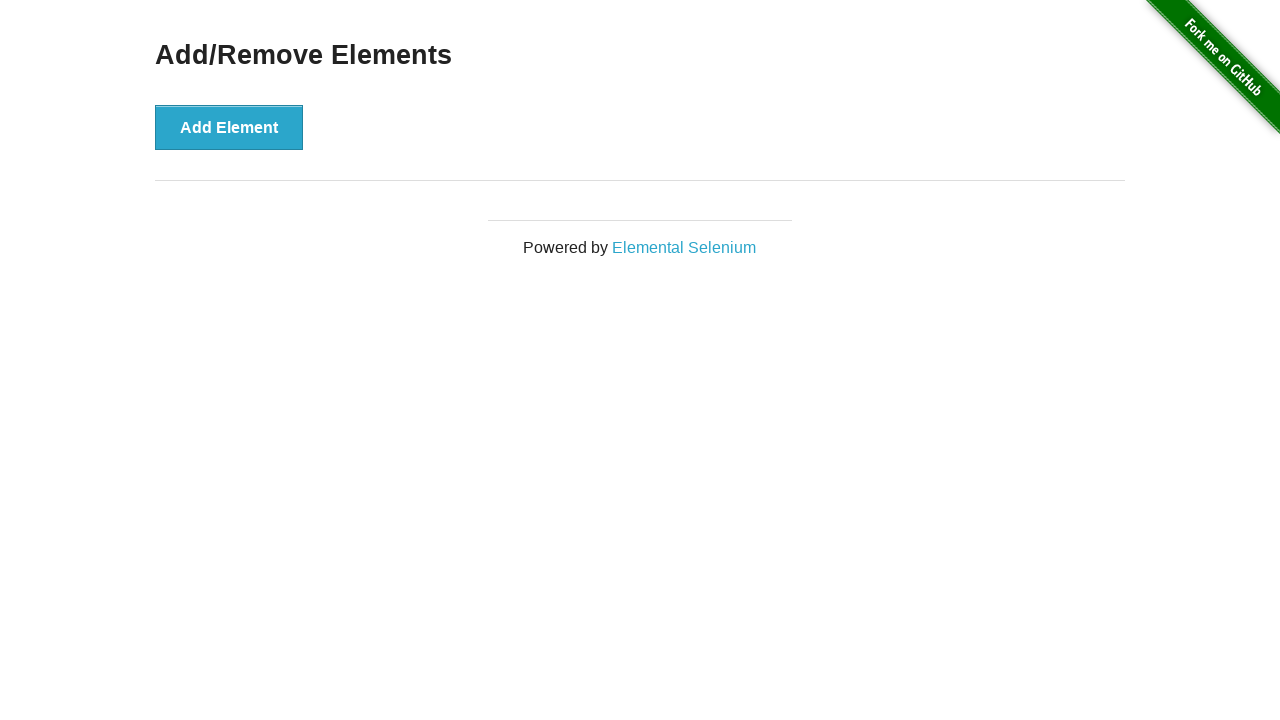

Verified Delete button was successfully removed
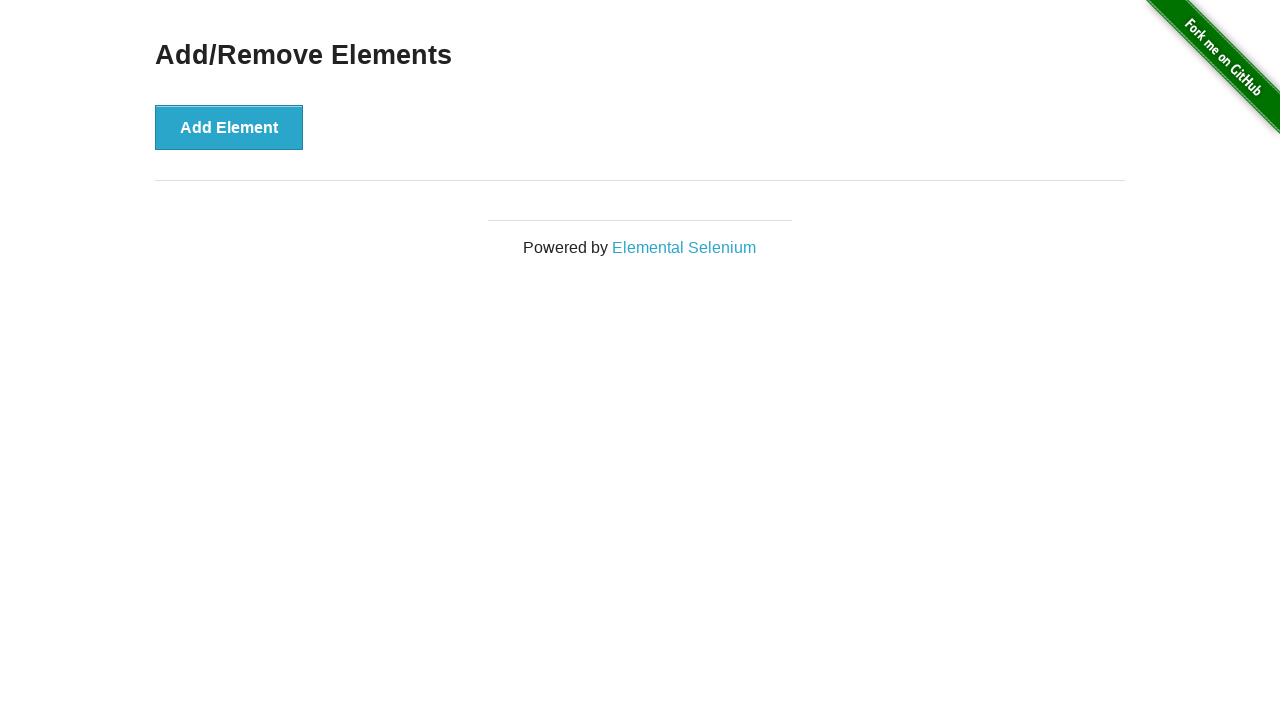

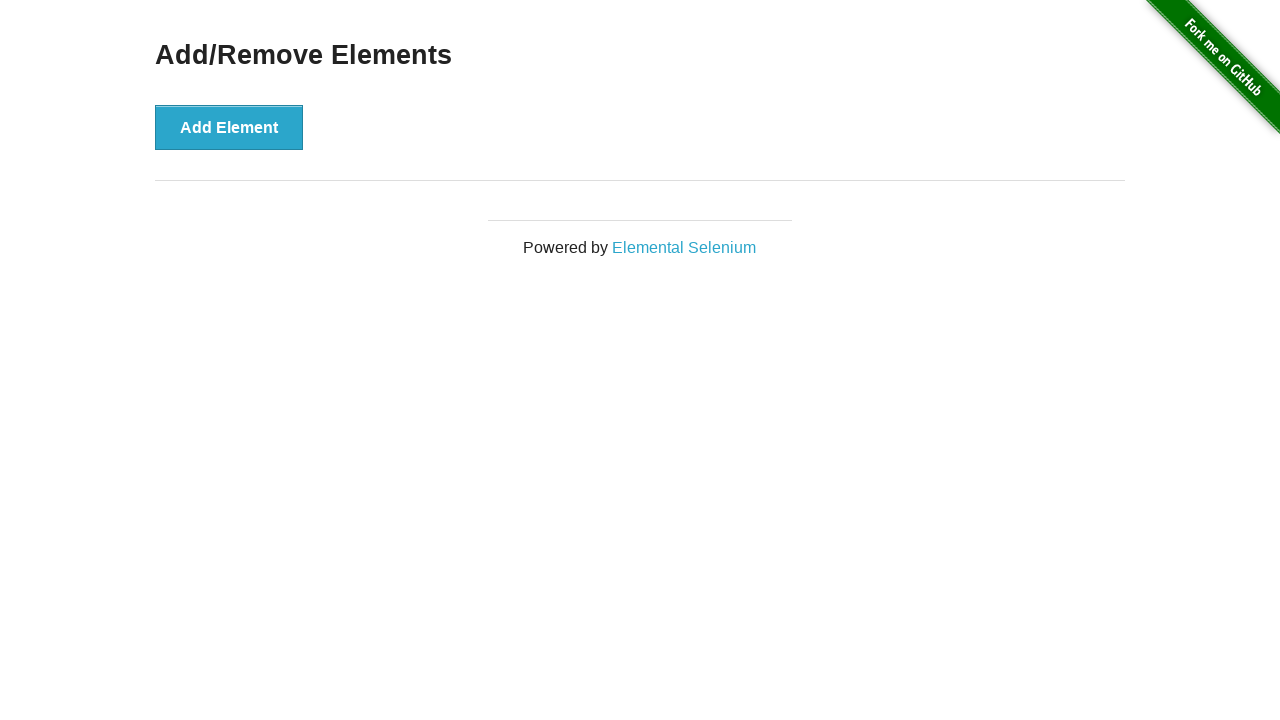